Tests the auto insurance quote flow by selecting "Auto" from the insurance type dropdown, entering a ZIP code, and clicking the Get Quote button to navigate to the quote page.

Starting URL: https://www.travelers.com/

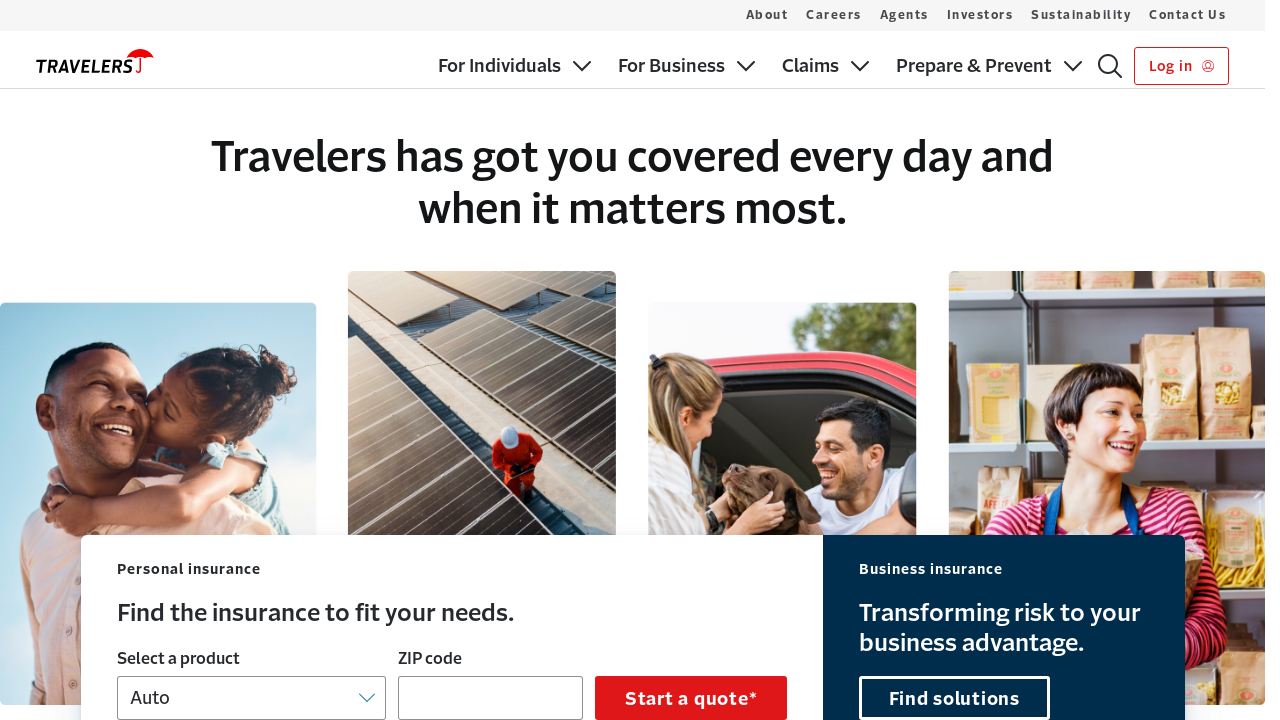

Waited for insurance type dropdown to appear
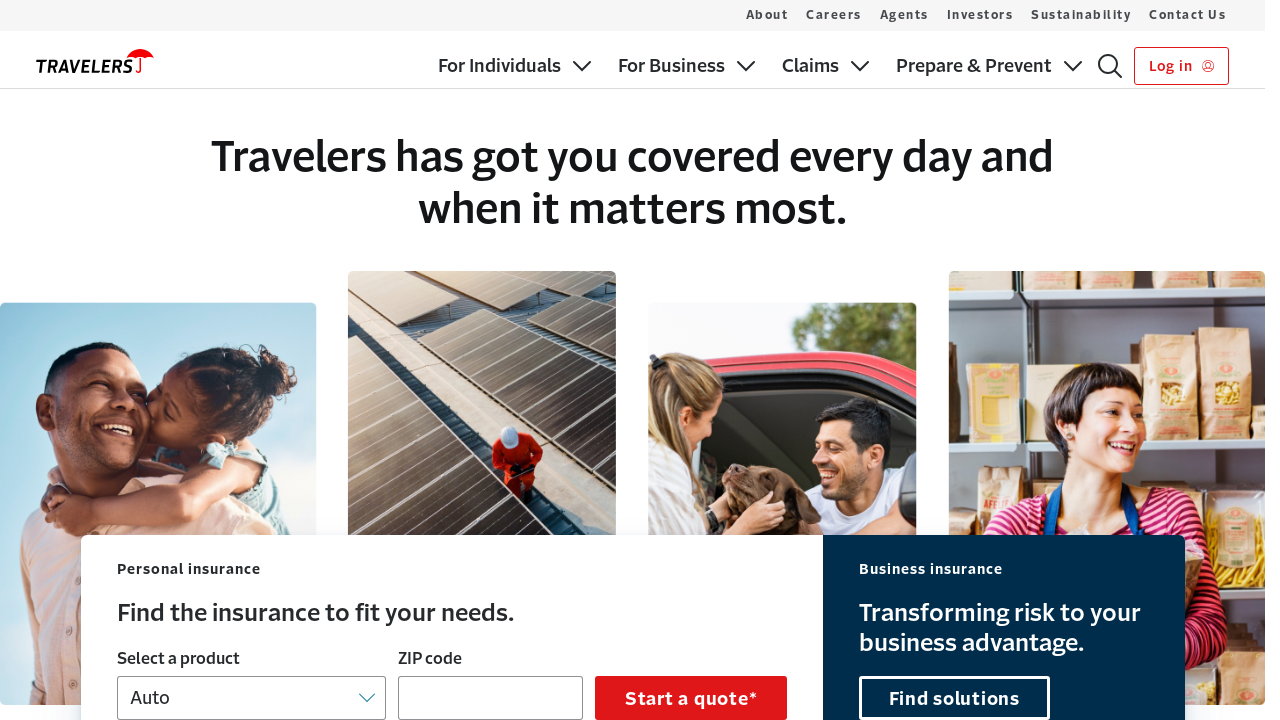

Selected 'Auto' from insurance type dropdown on #miniform-select-5312
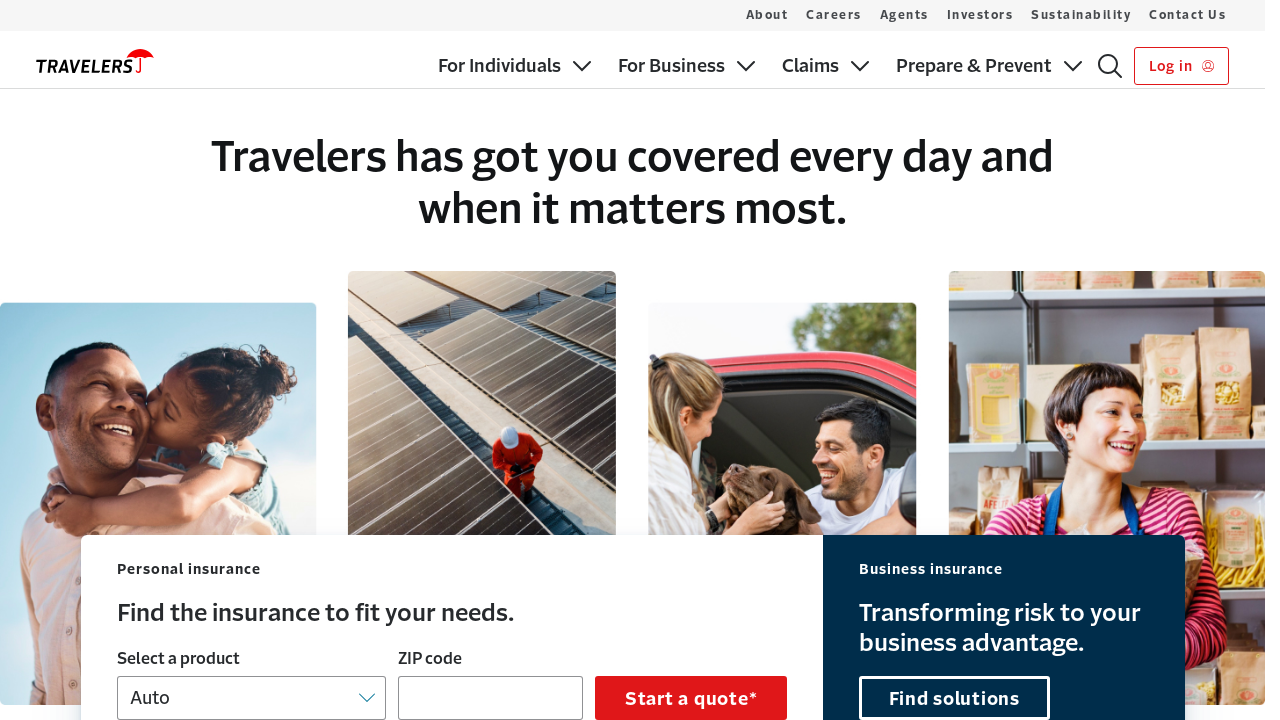

Waited for ZIP code field to load
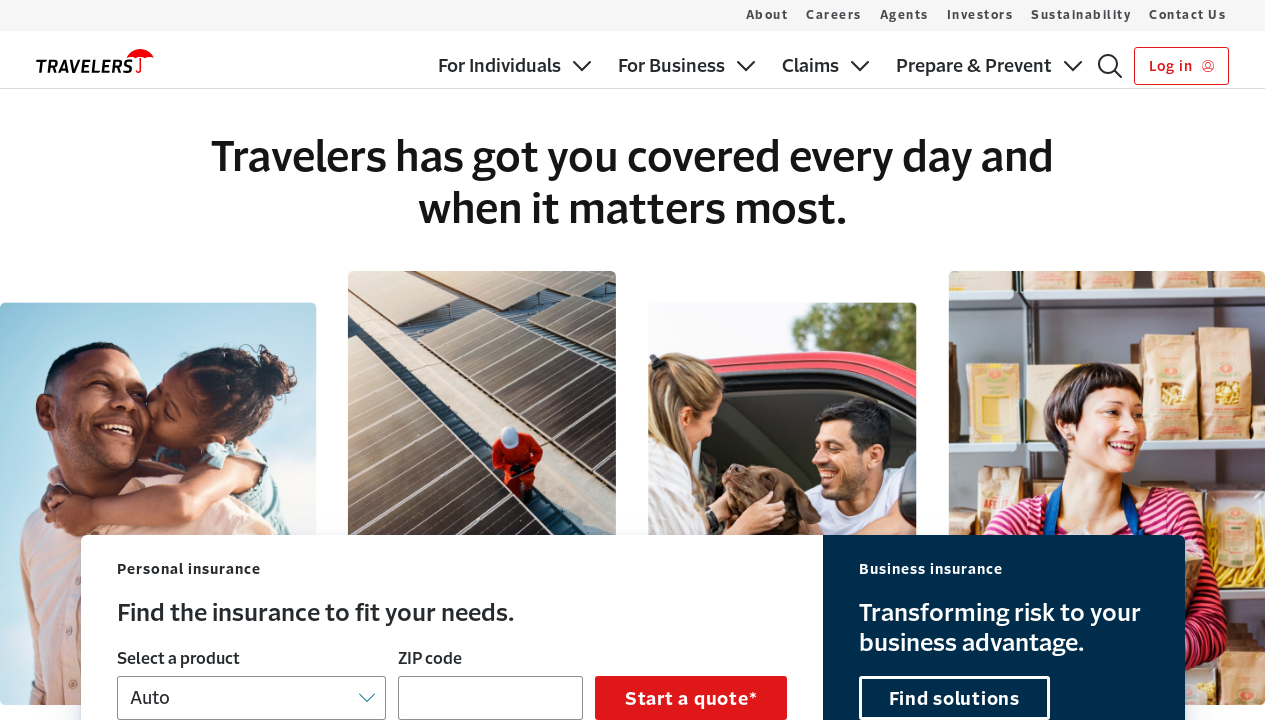

Located ZIP code input field
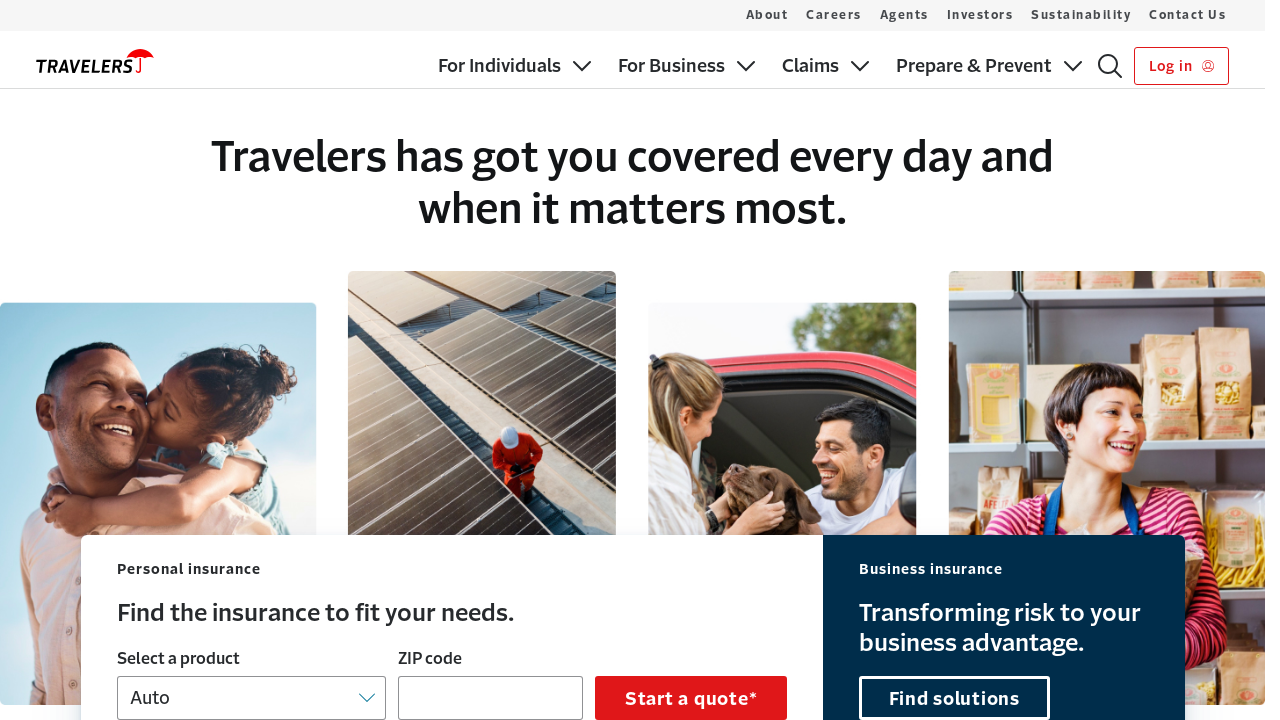

Entered ZIP code '06094' on input[id^="zip-code-single"] >> nth=0
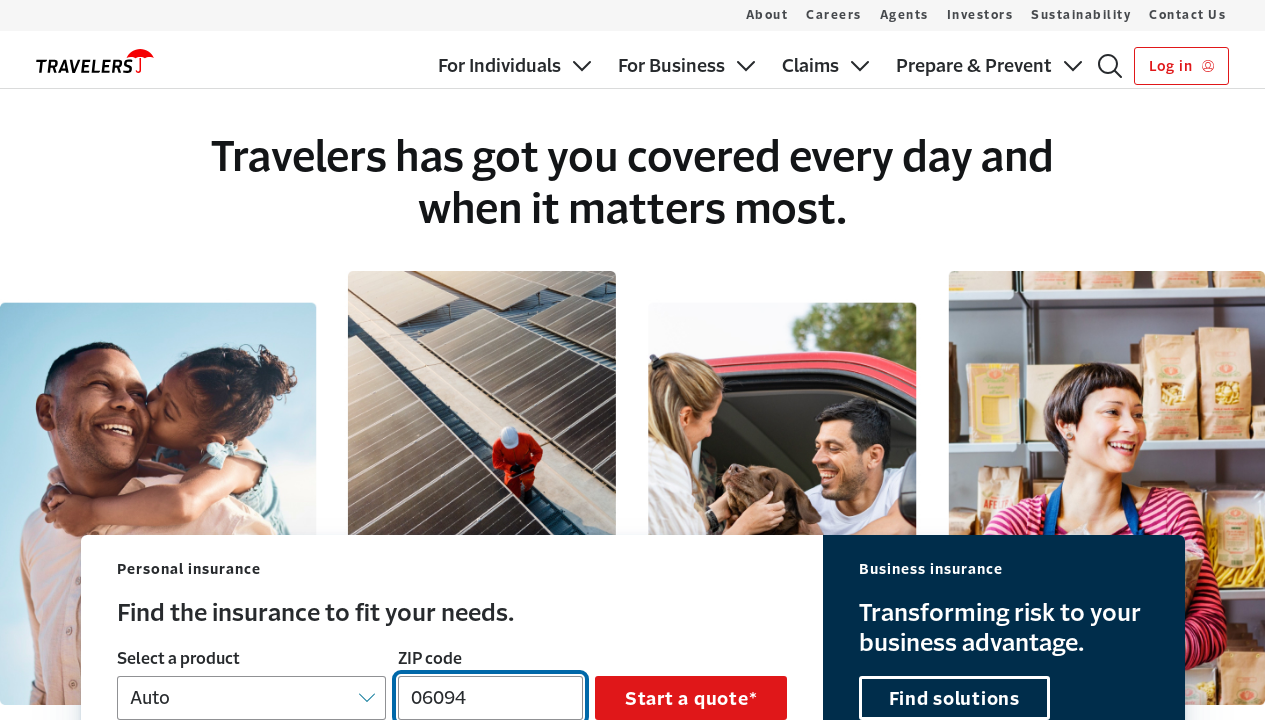

Found Get Quote button using selector: button:has-text("Quote")
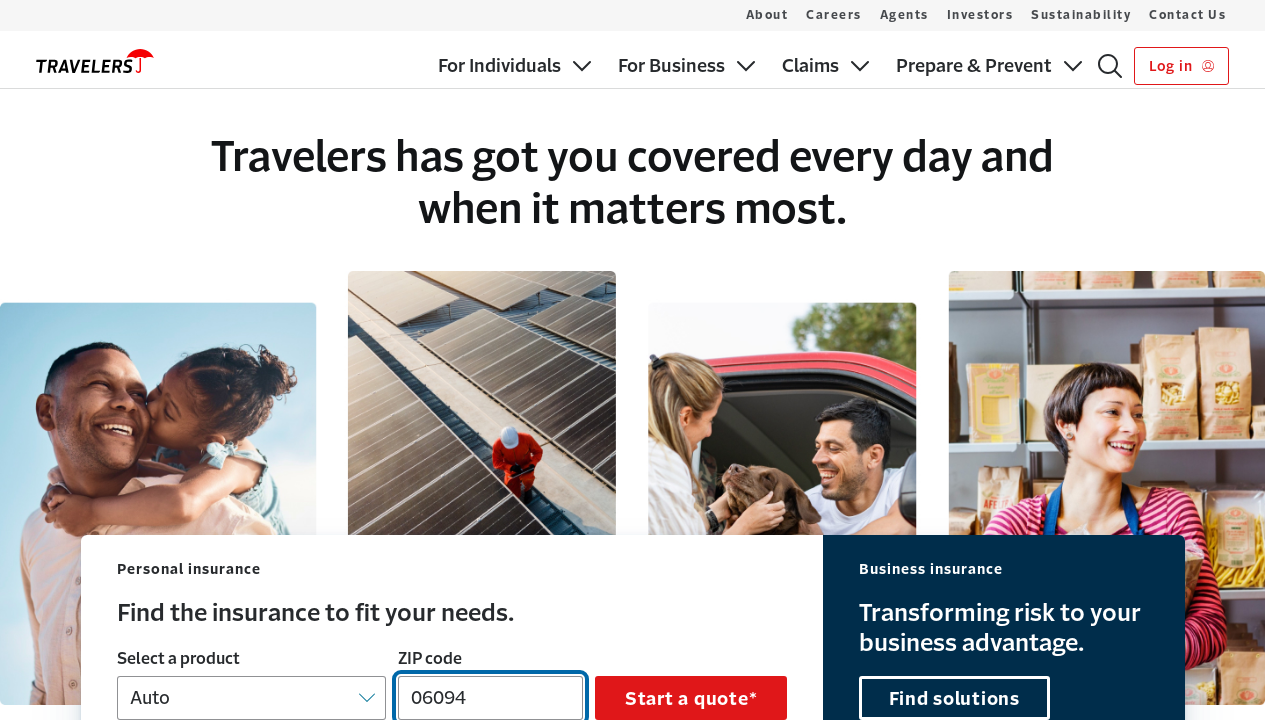

Clicked Get Quote button to navigate to quote page at (691, 698) on button:has-text("Quote") >> nth=0
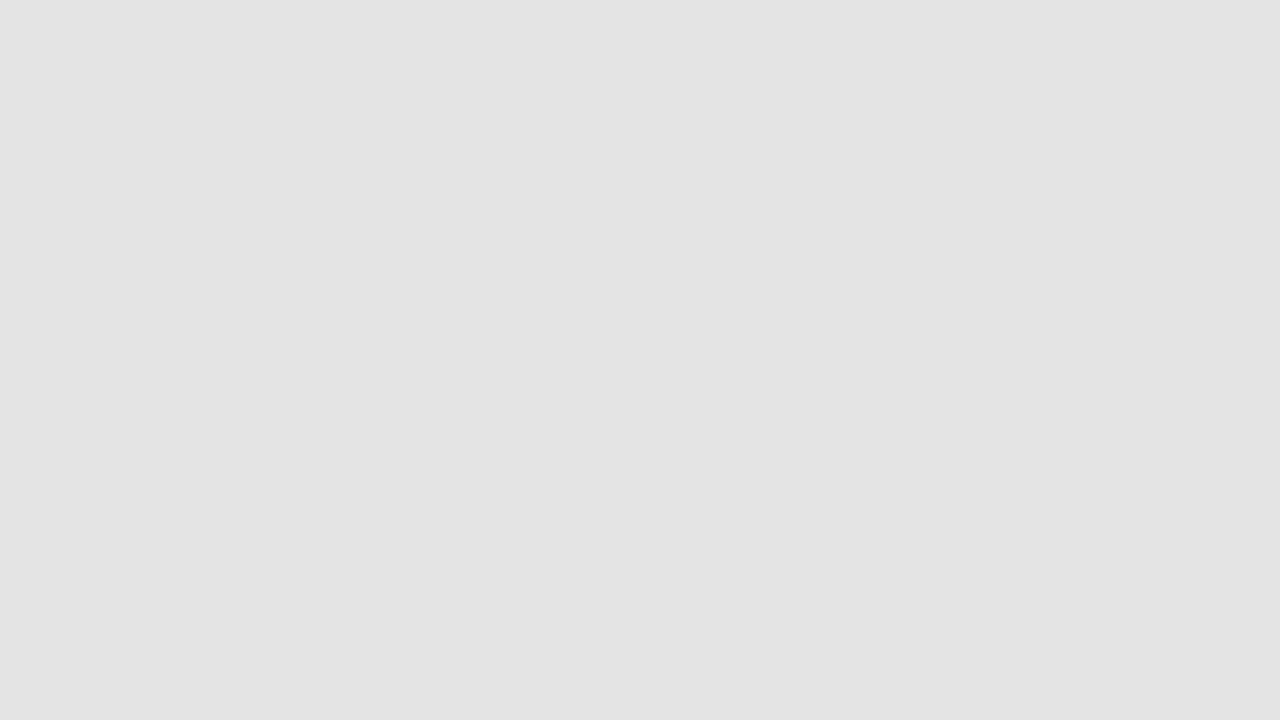

Quote page loaded successfully
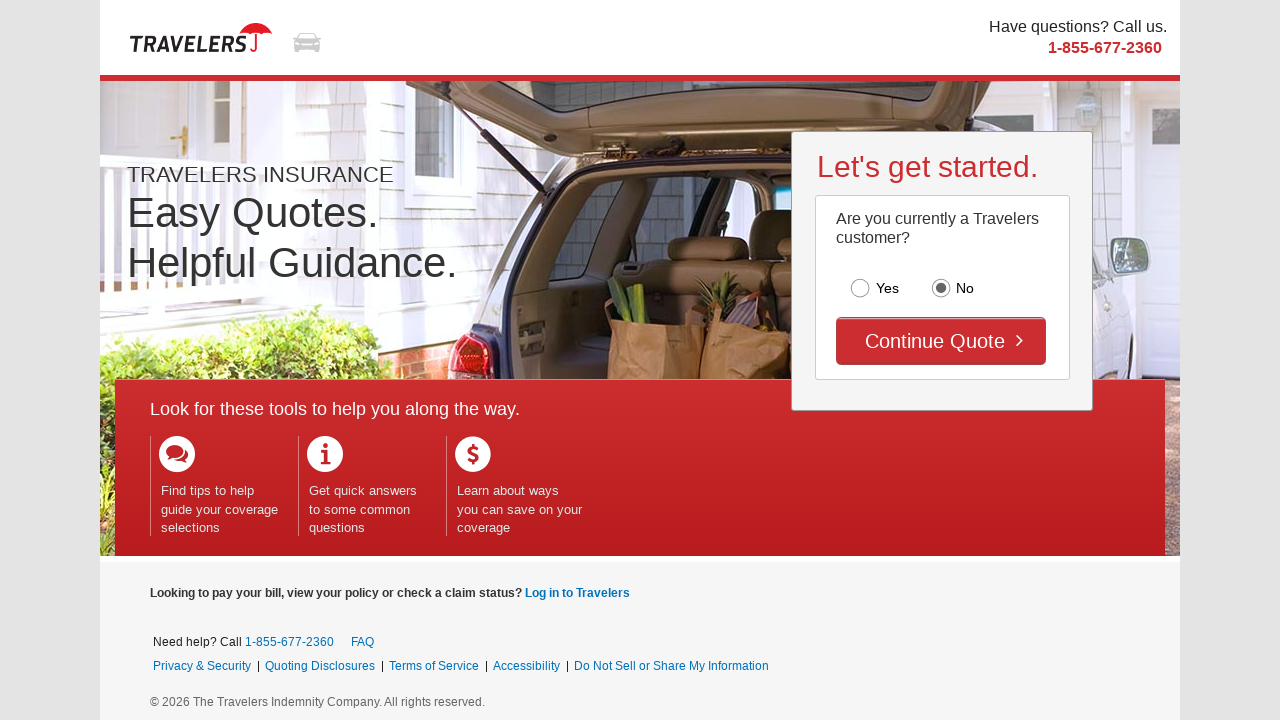

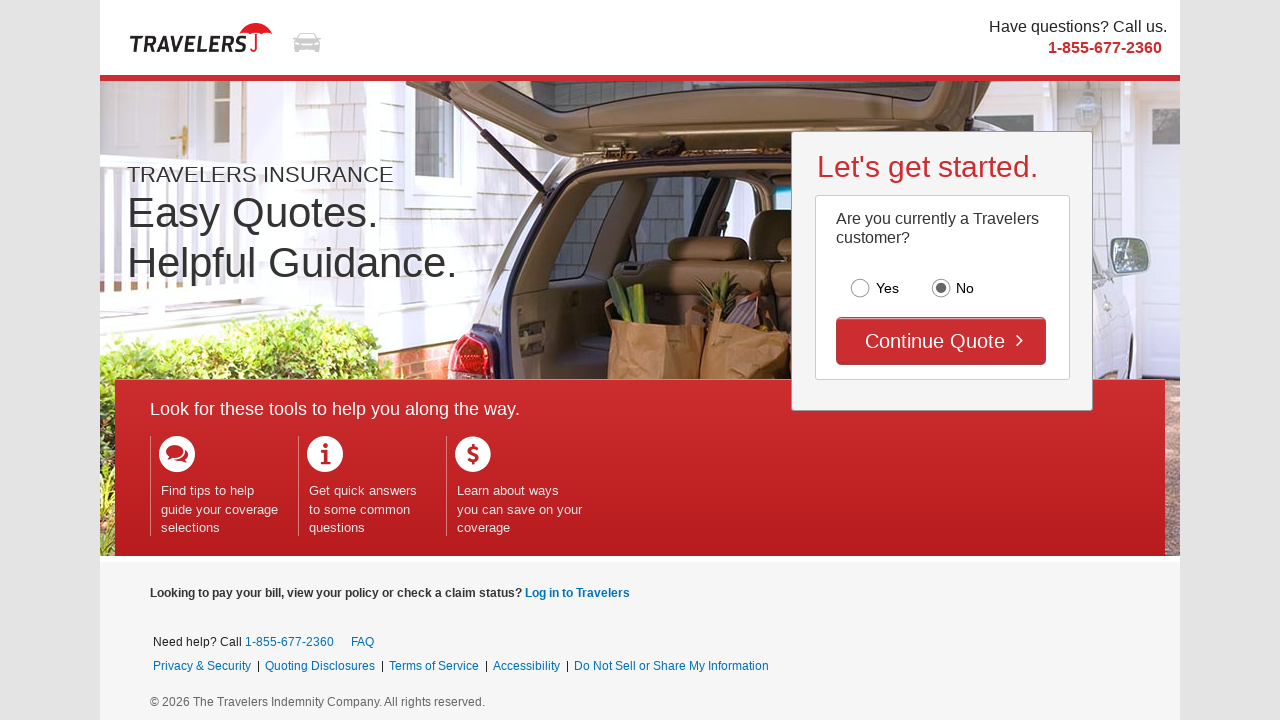